Navigates to the Zety website and maximizes the browser window to verify the page loads correctly

Starting URL: https://zety.com/

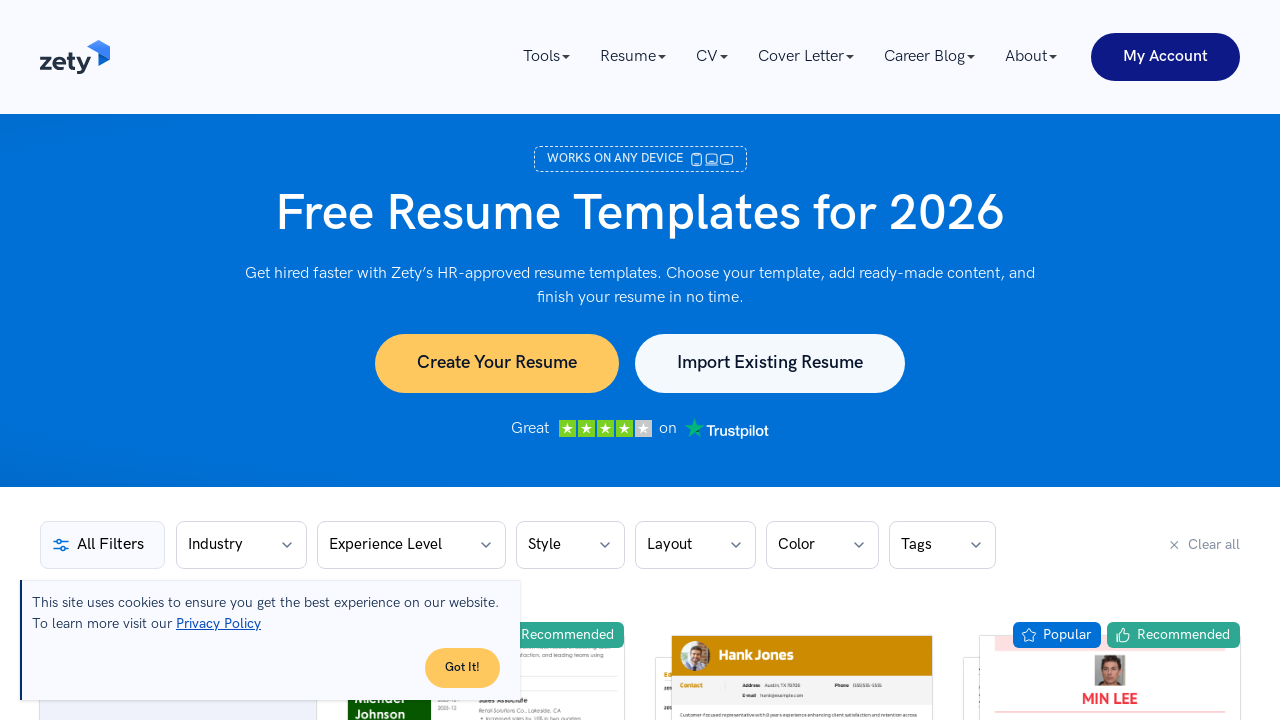

Set viewport size to 1920x1080 to maximize browser window
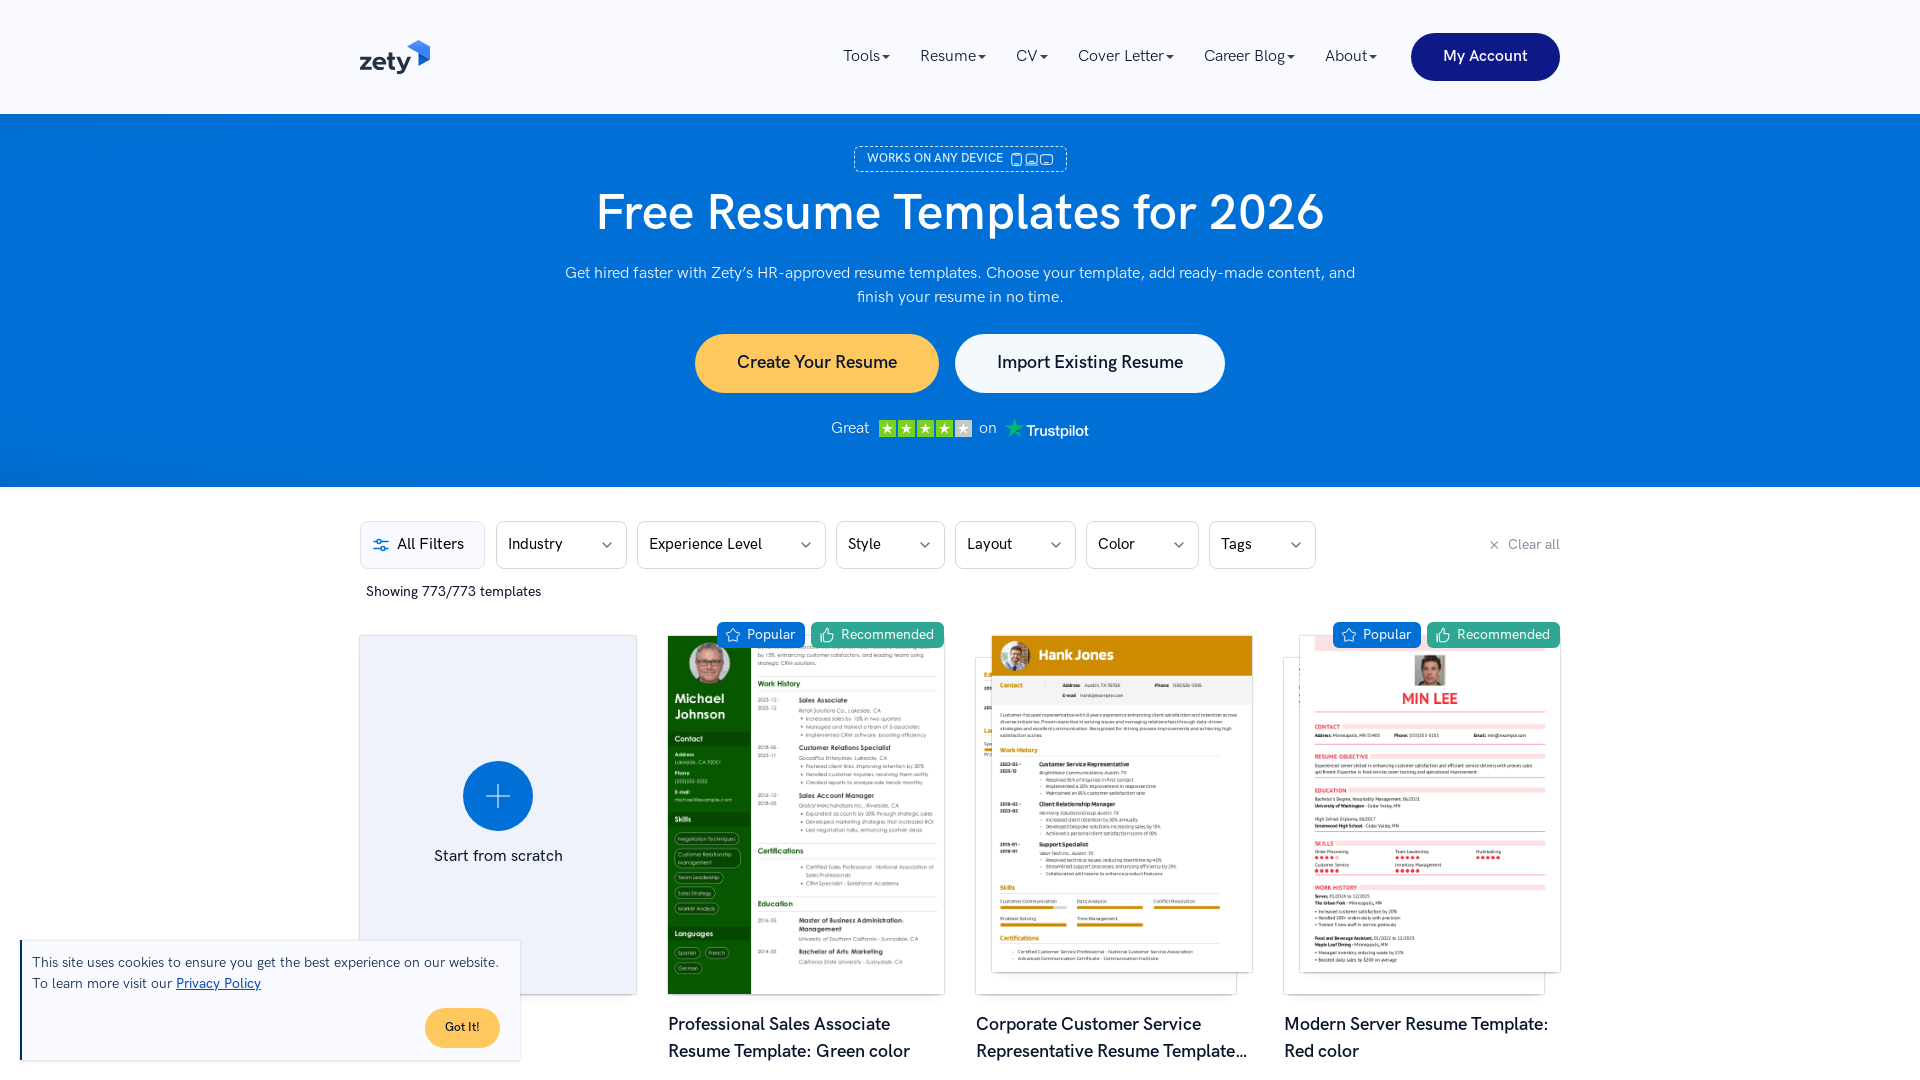

Waited for page to fully load (networkidle state)
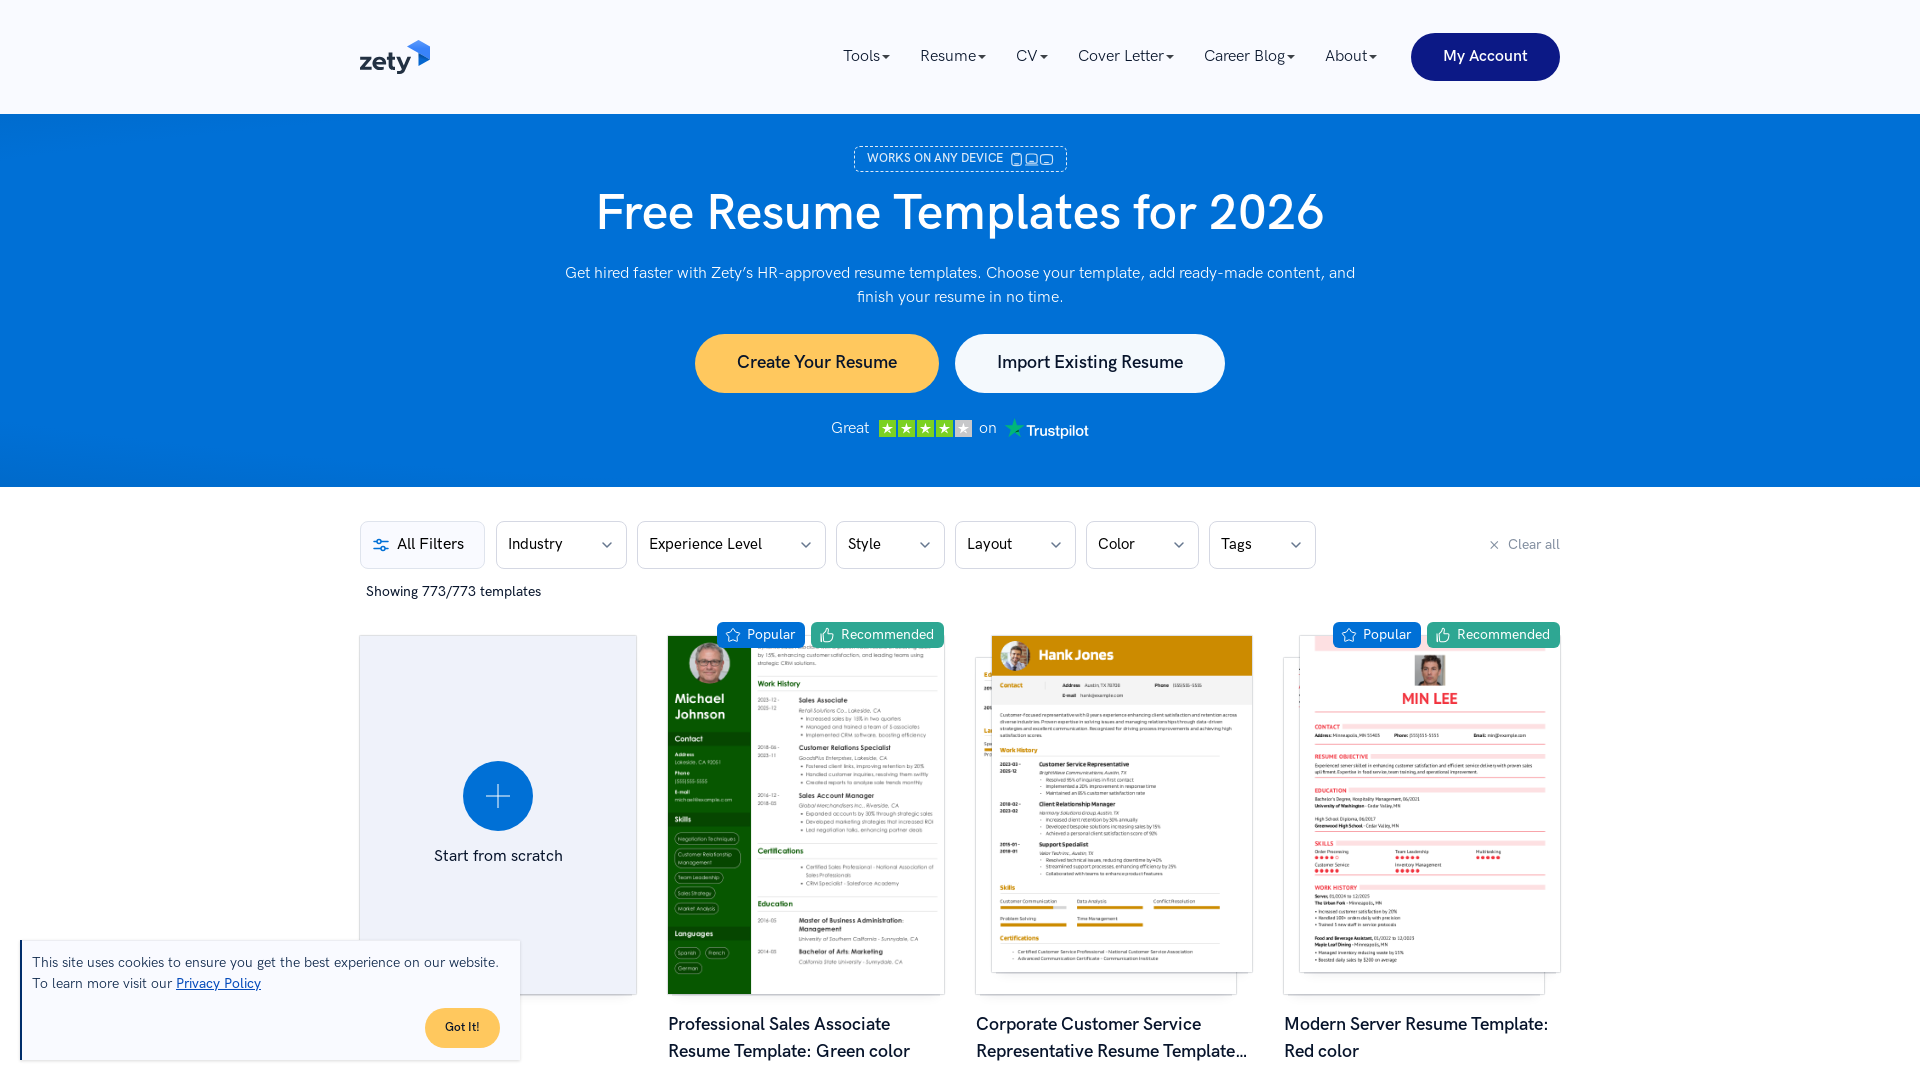

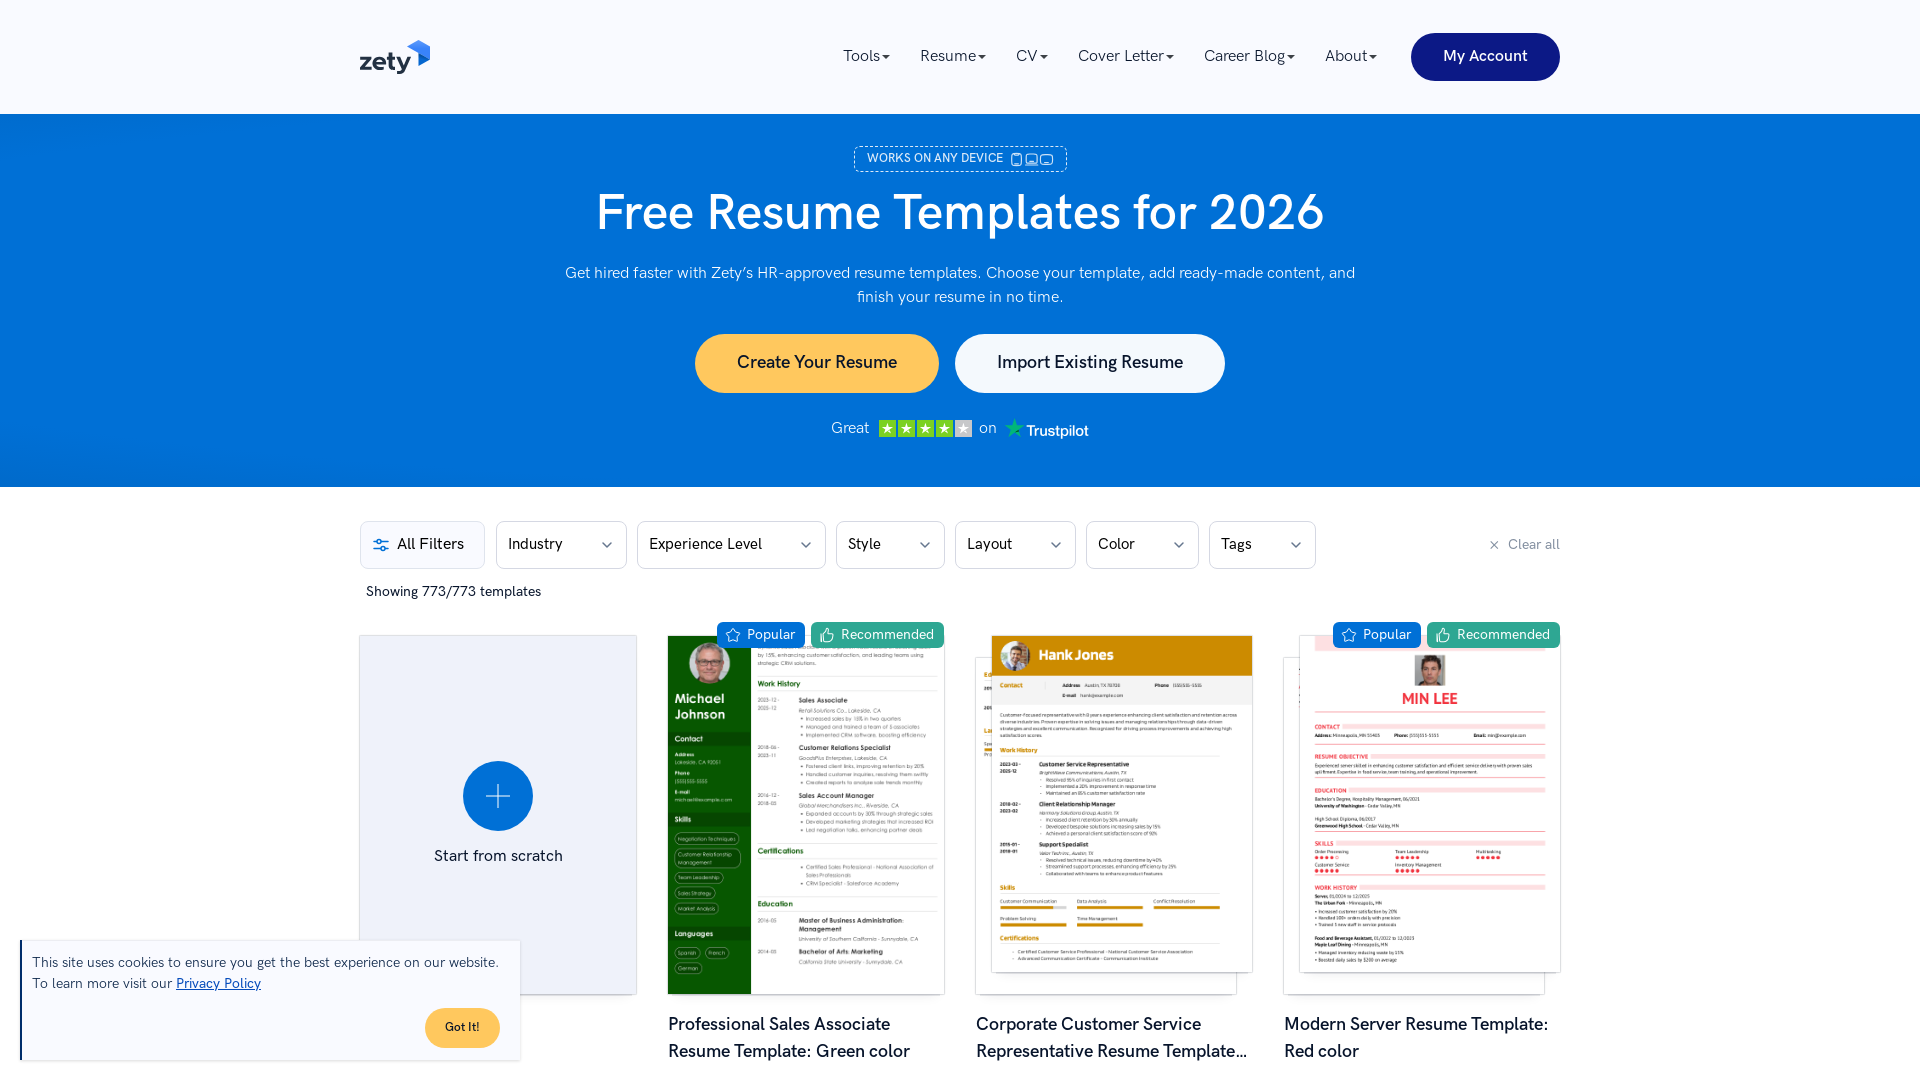